Tests clicking the login button on Steam store and verifying navigation to the login page

Starting URL: https://store.steampowered.com/

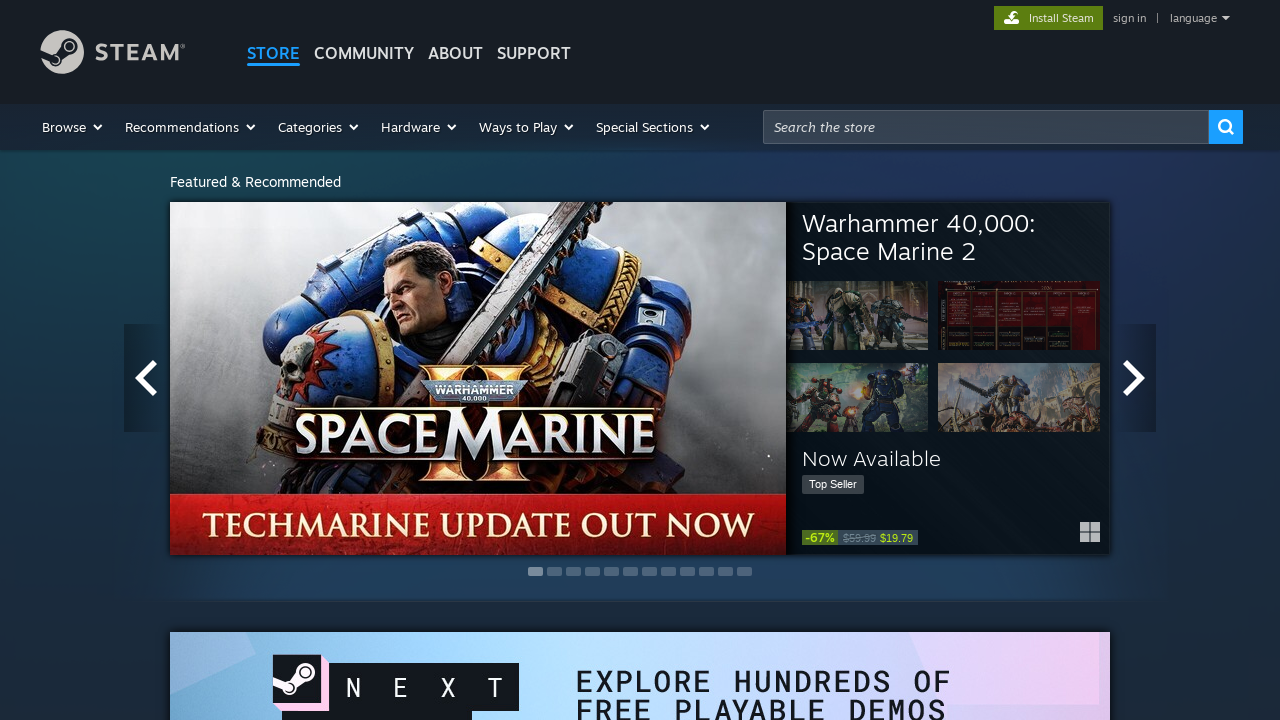

Clicked login button in global actions at (1130, 18) on xpath=//*[@id='global_actions']//a[contains(@class, 'global_action_link')]
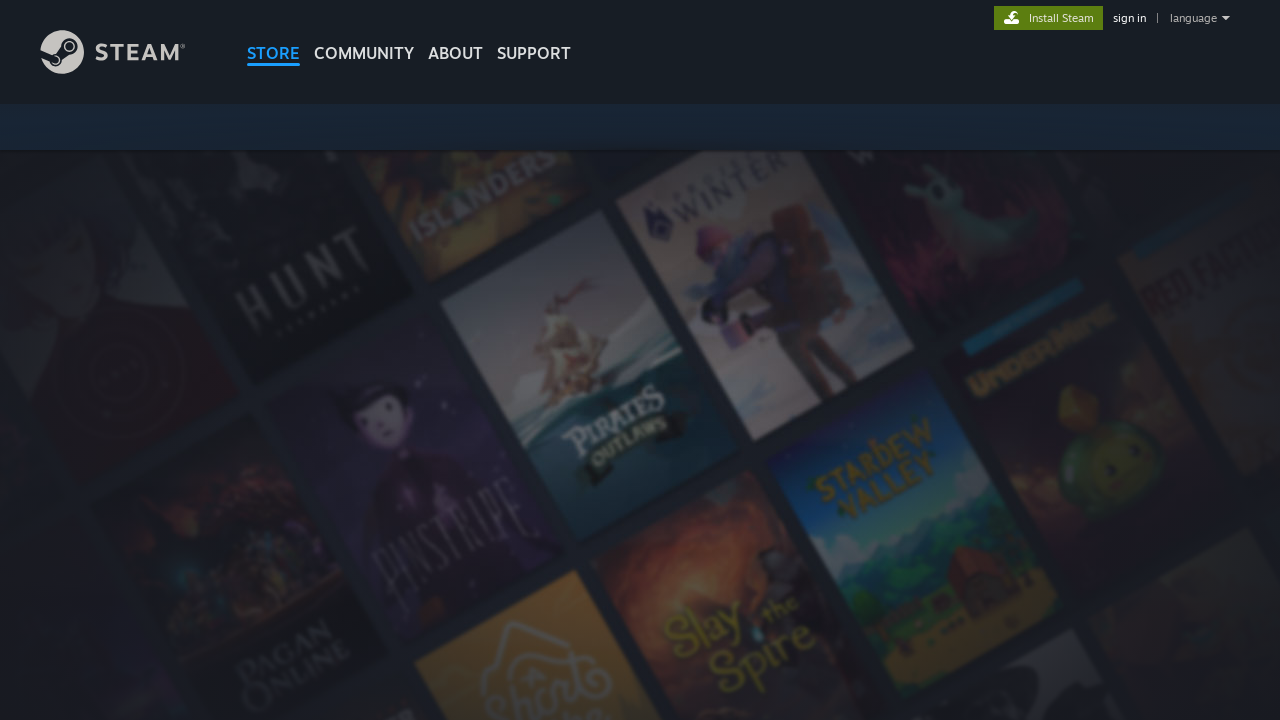

Login page loaded and login submit button is present
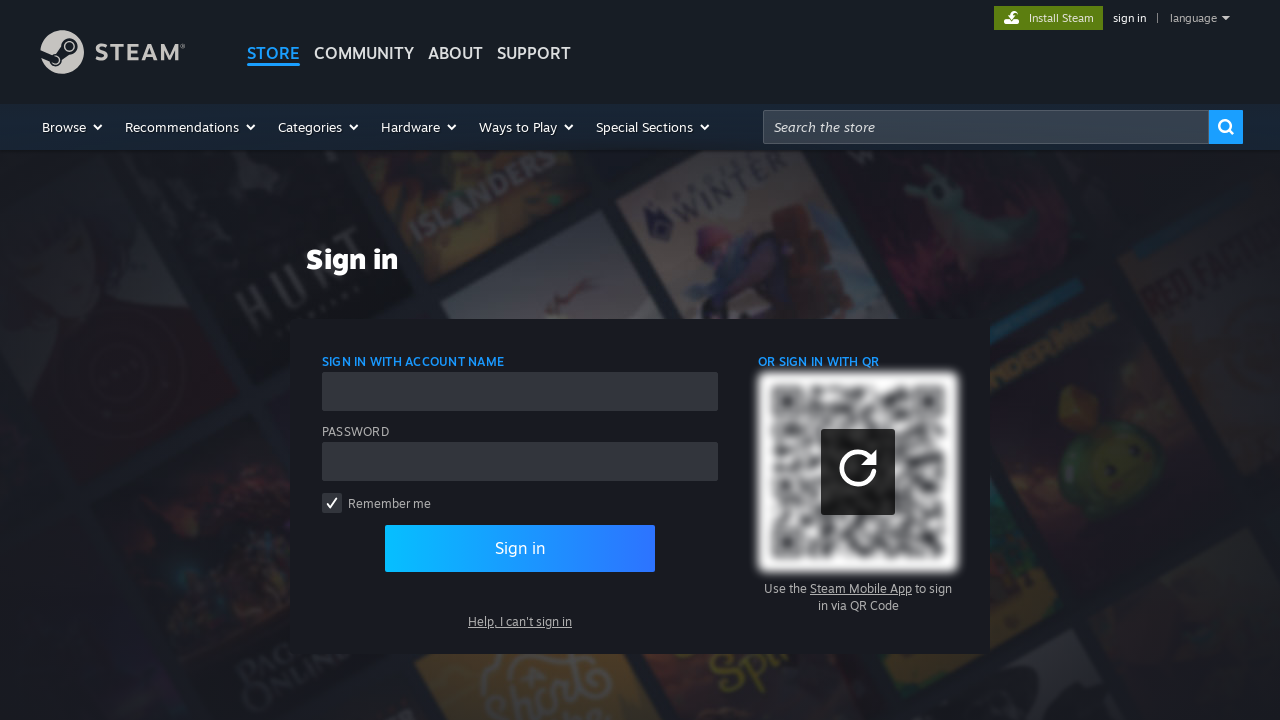

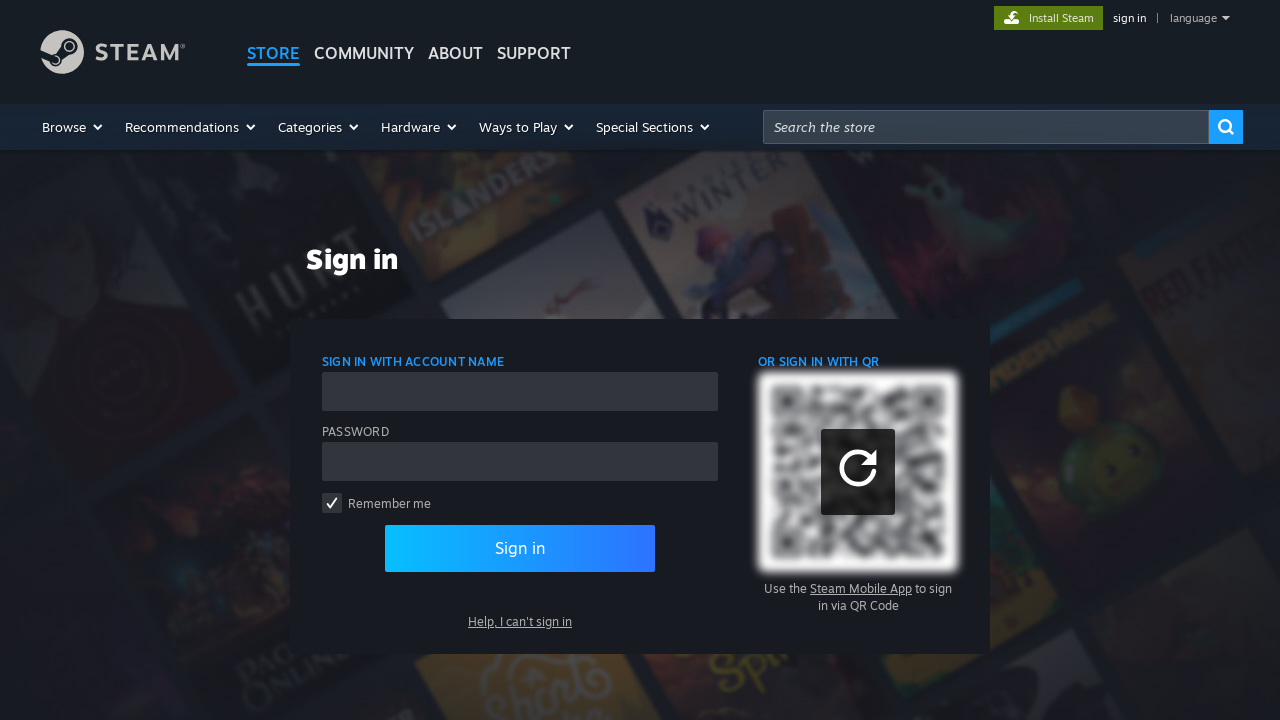